Navigates to SpiceJet website homepage and verifies the page loads successfully by waiting for the page to be ready.

Starting URL: https://www.spicejet.com/

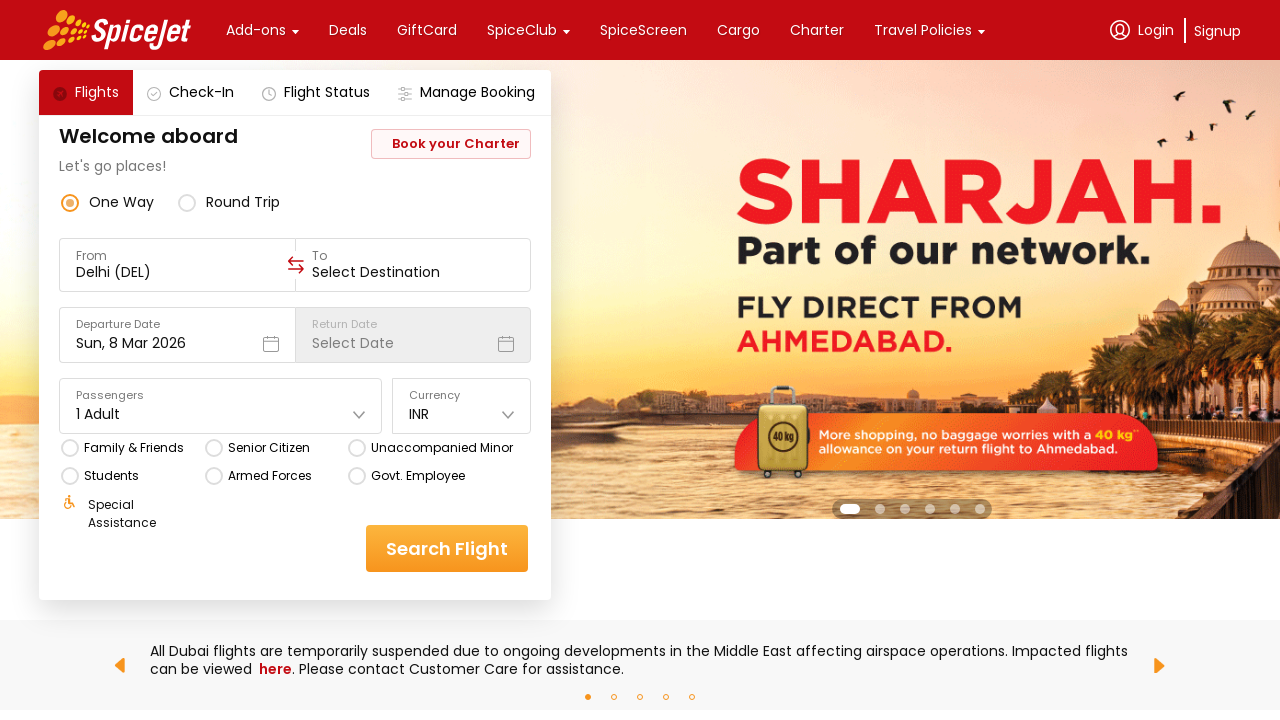

Waited for page DOM to be fully loaded
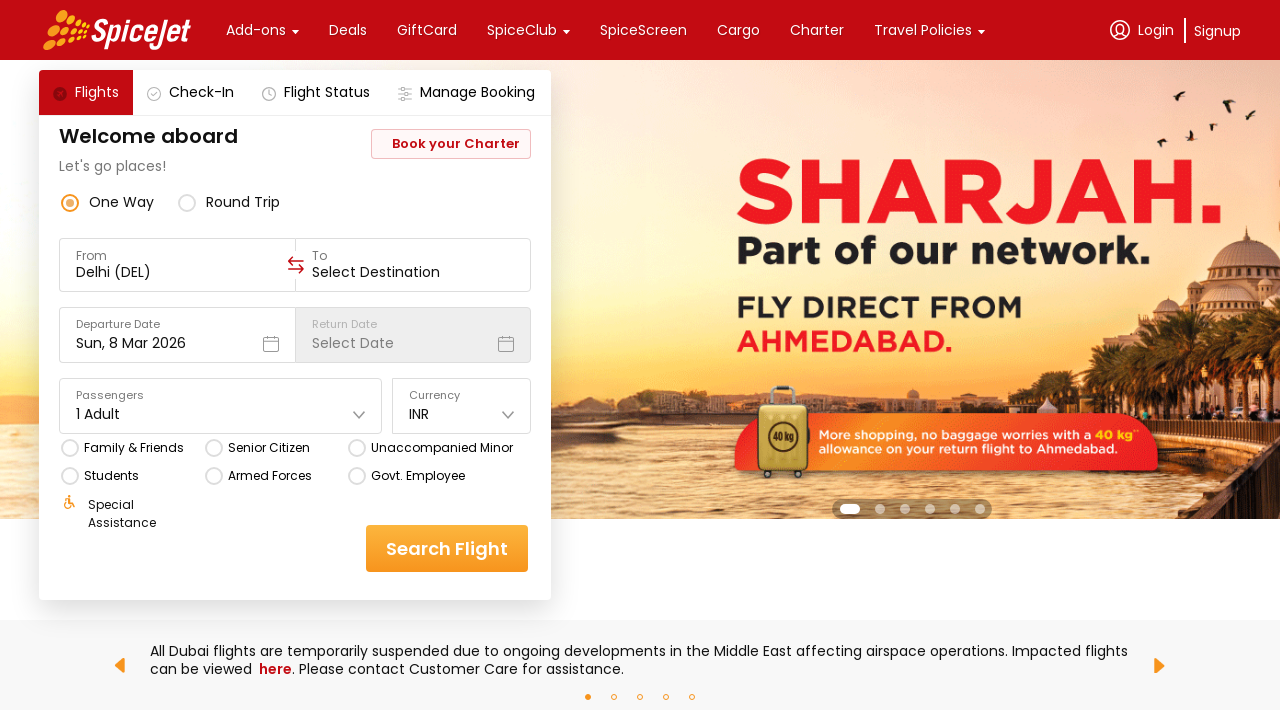

Retrieved page title: SpiceJet - Flight Booking for Domestic and International, Cheap Air Tickets
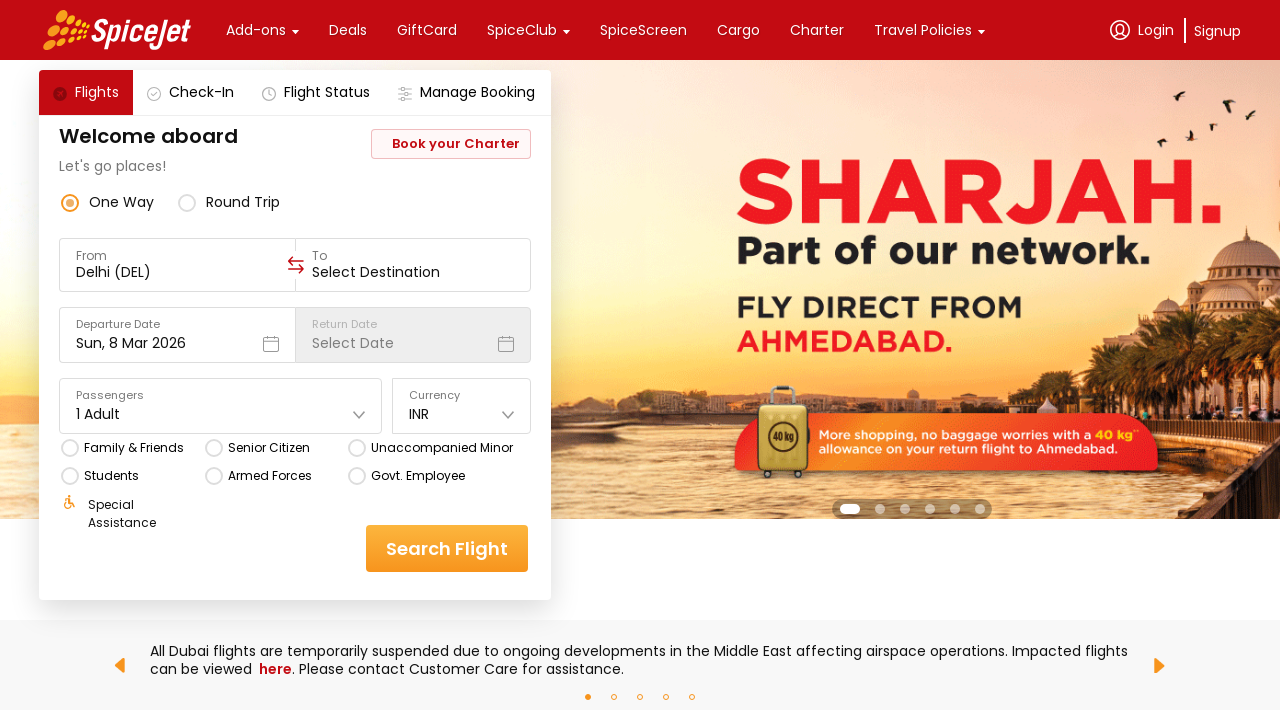

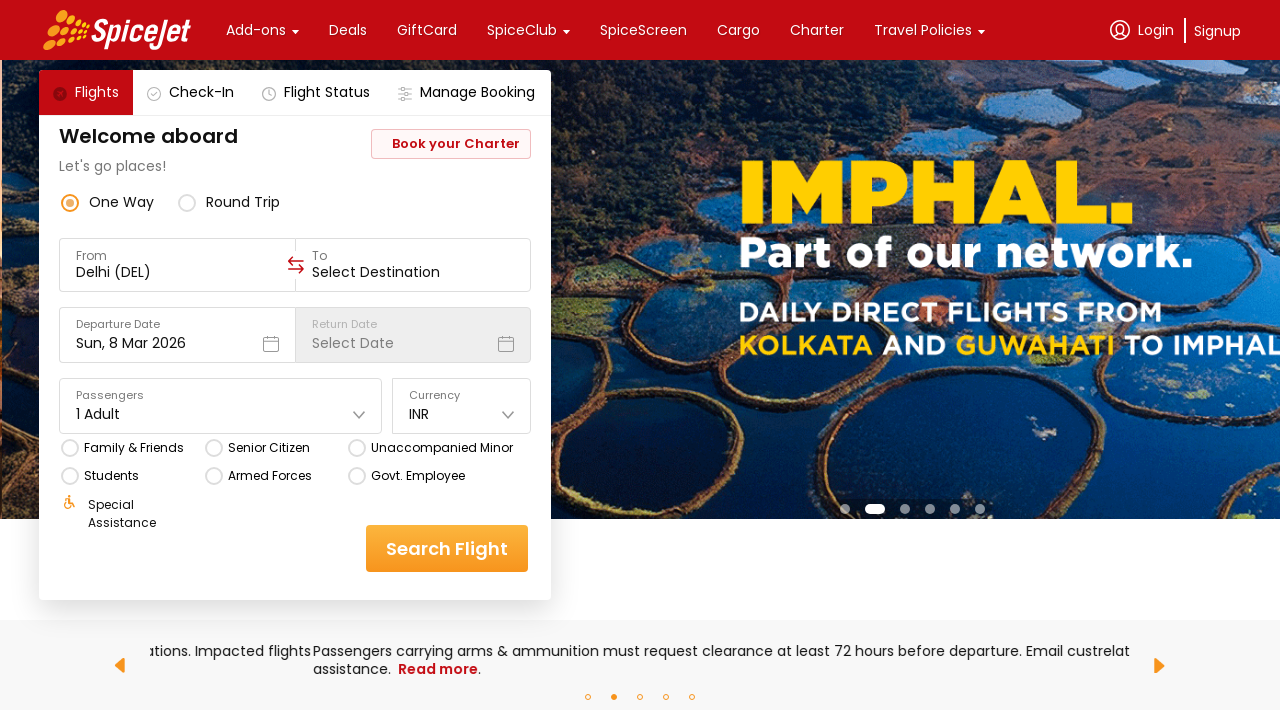